Tests dropdown selection functionality by selecting "India" from a country dropdown menu

Starting URL: https://selenium08.blogspot.com/2019/11/dropdown.html

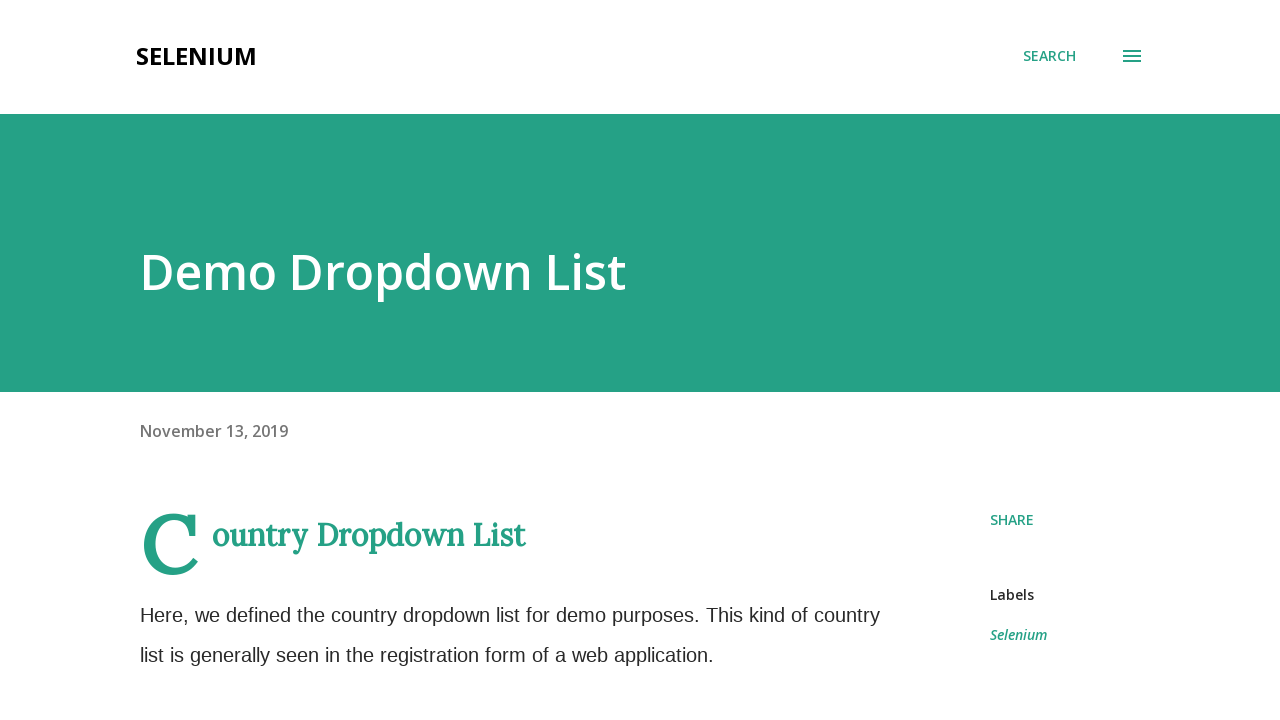

Clicked on country dropdown to open it at (303, 360) on select[name='country']
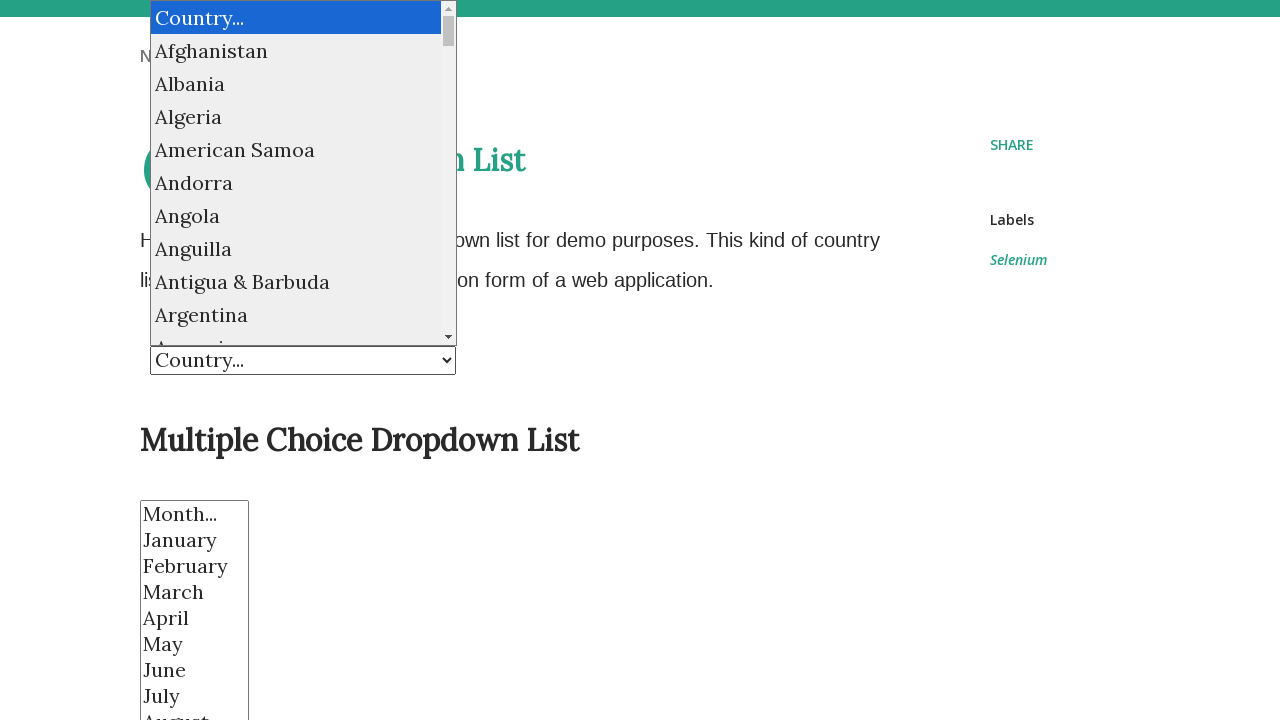

Selected 'India' from the country dropdown menu on select[name='country']
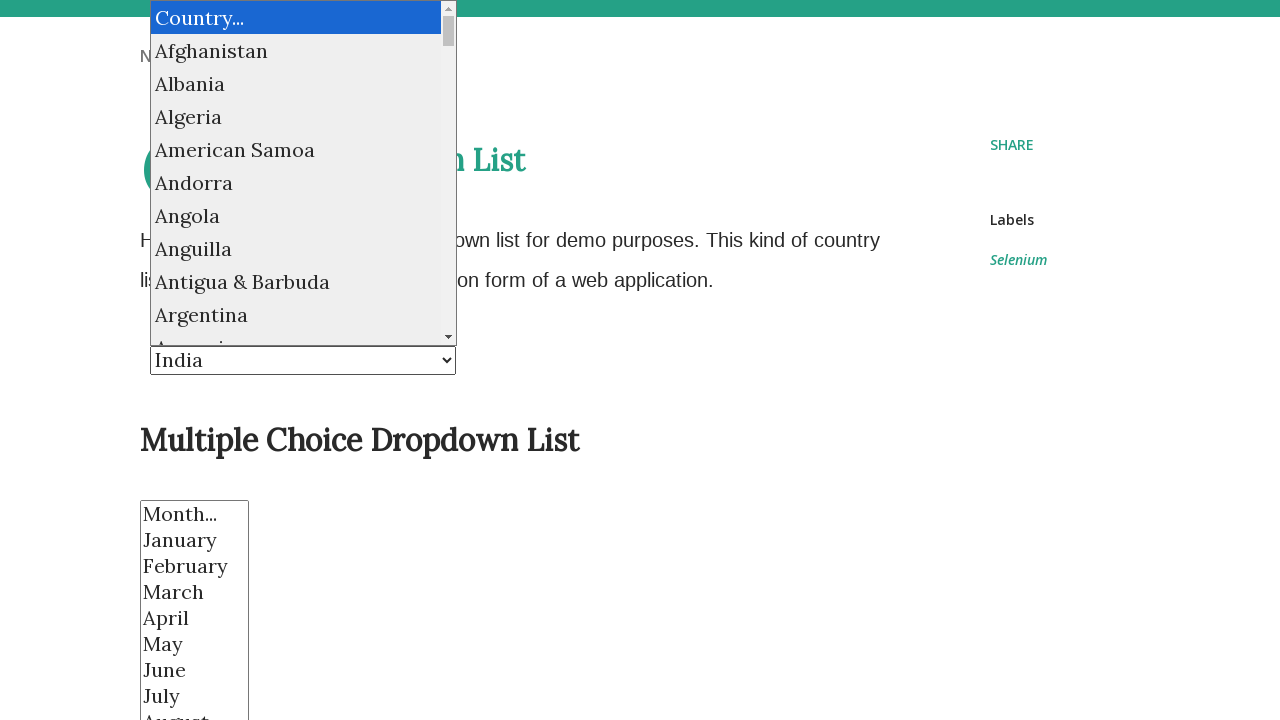

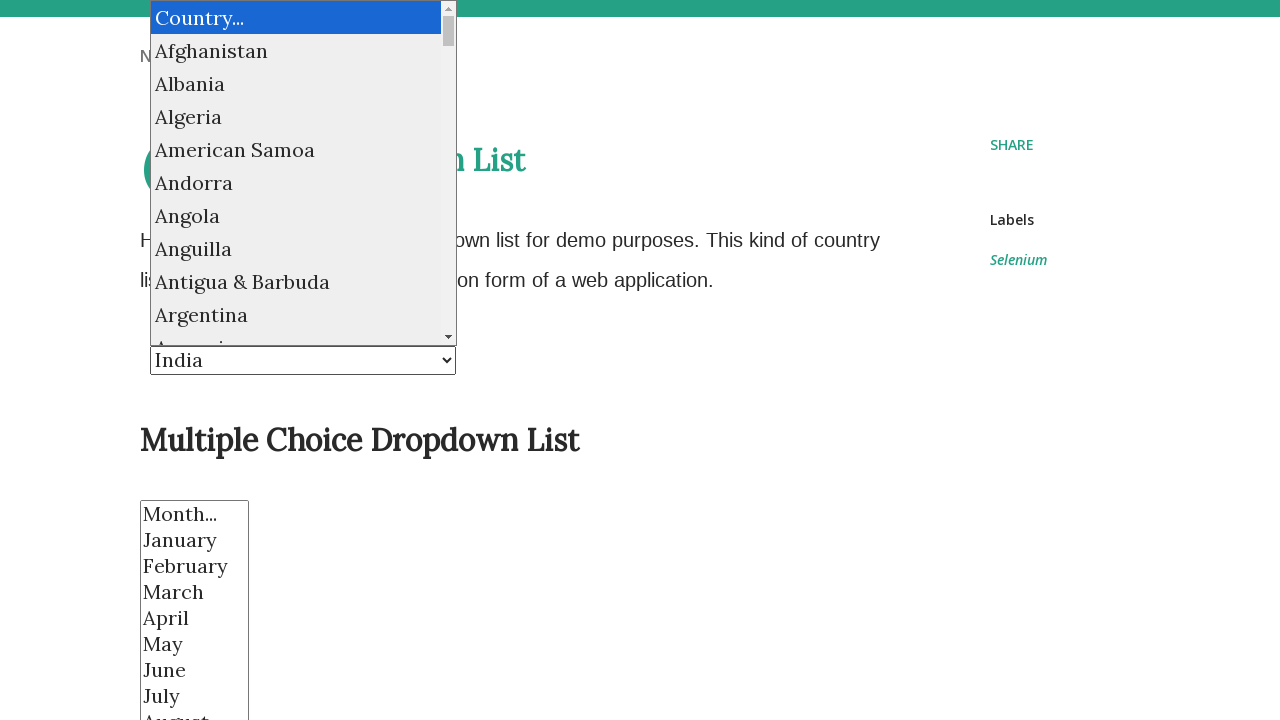